Tests keyboard key presses by sending space and left arrow keys to an input element and verifying the displayed result text matches the expected key pressed.

Starting URL: http://the-internet.herokuapp.com/key_presses

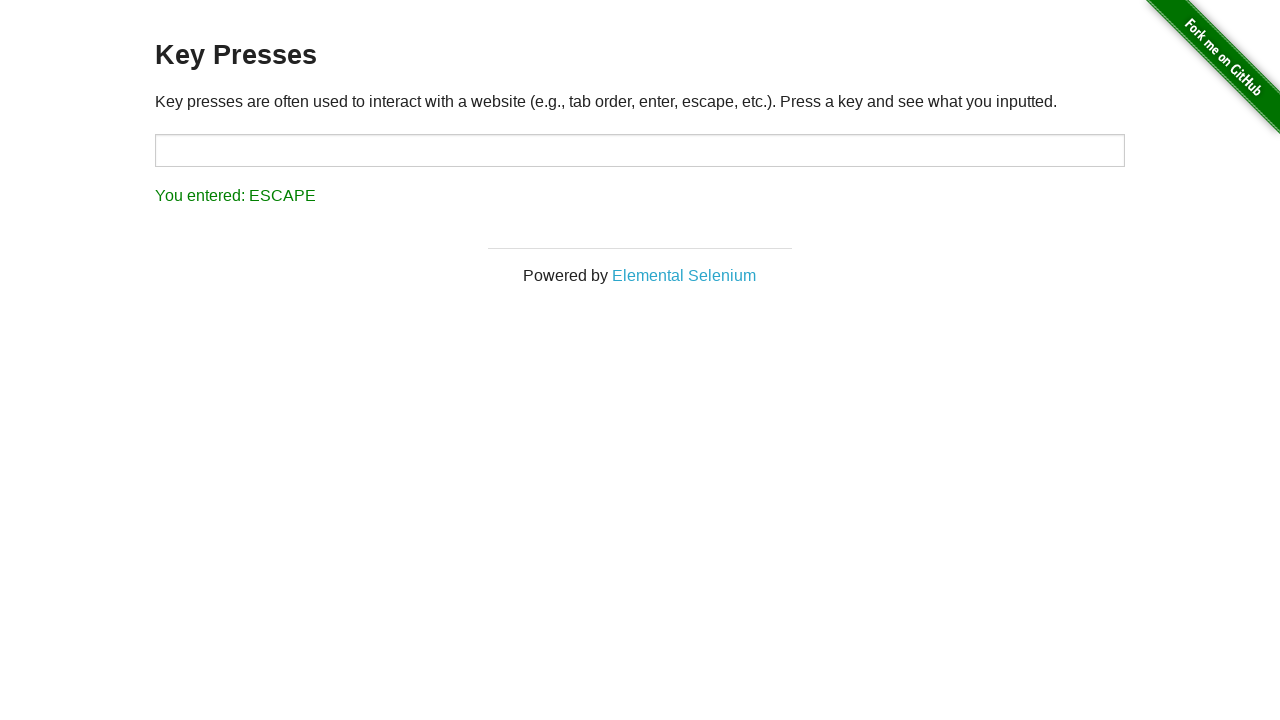

Pressed Space key on target element on #target
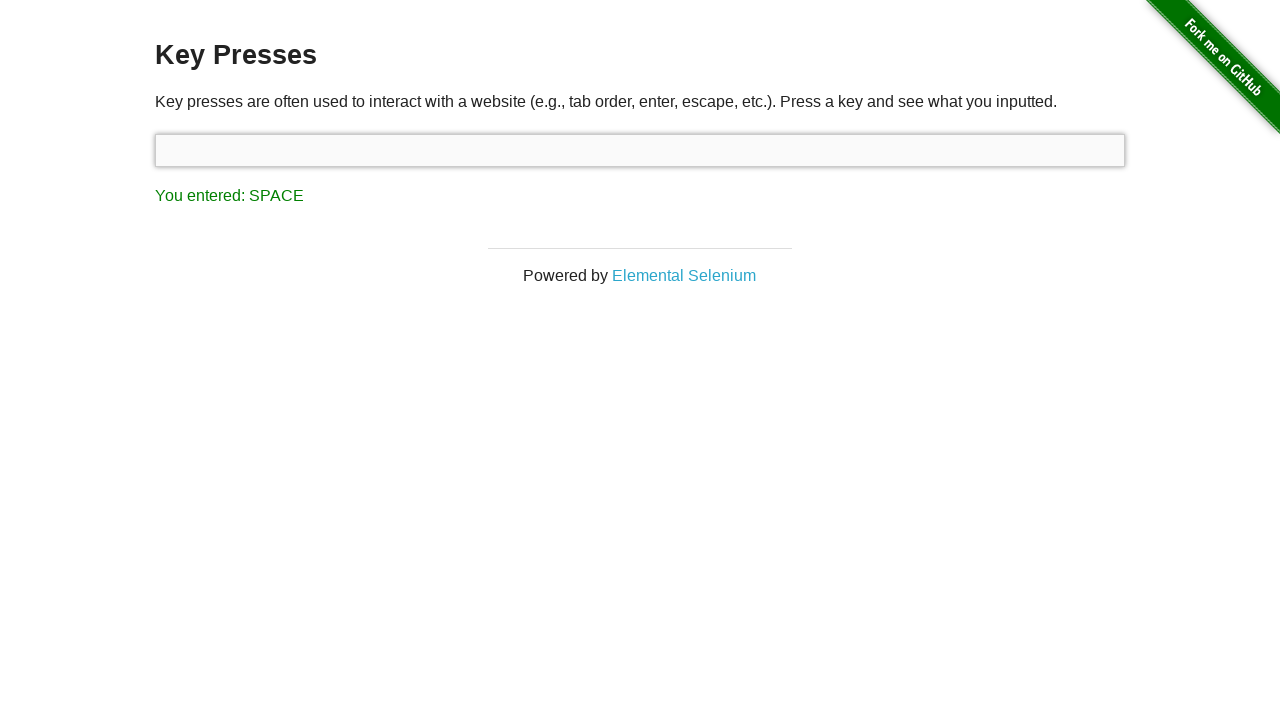

Result element loaded after Space key press
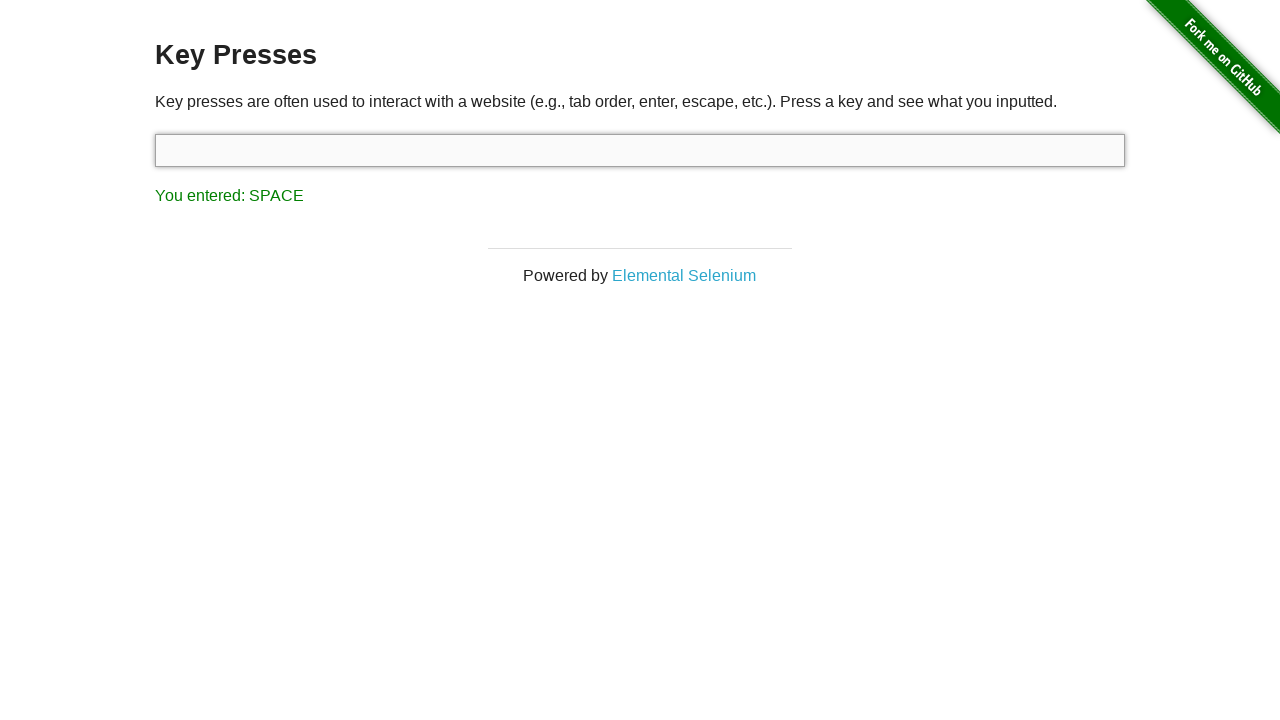

Verified result text displays 'You entered: SPACE'
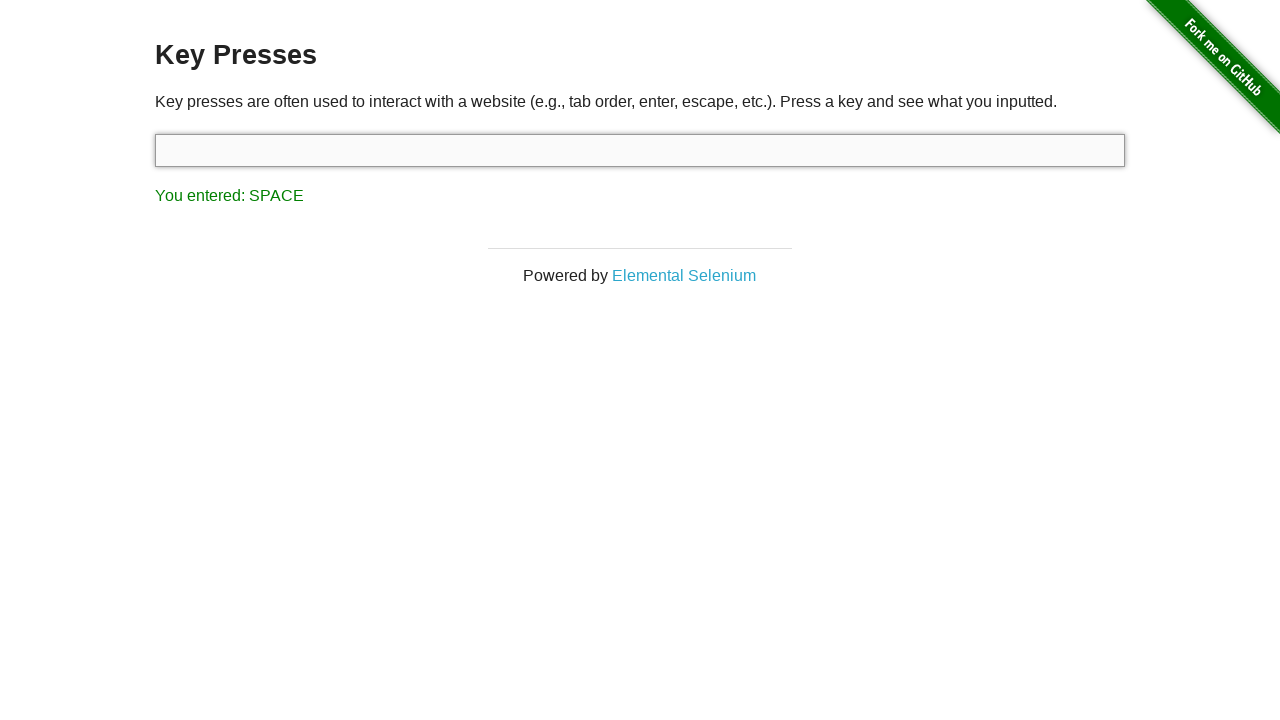

Pressed Left arrow key
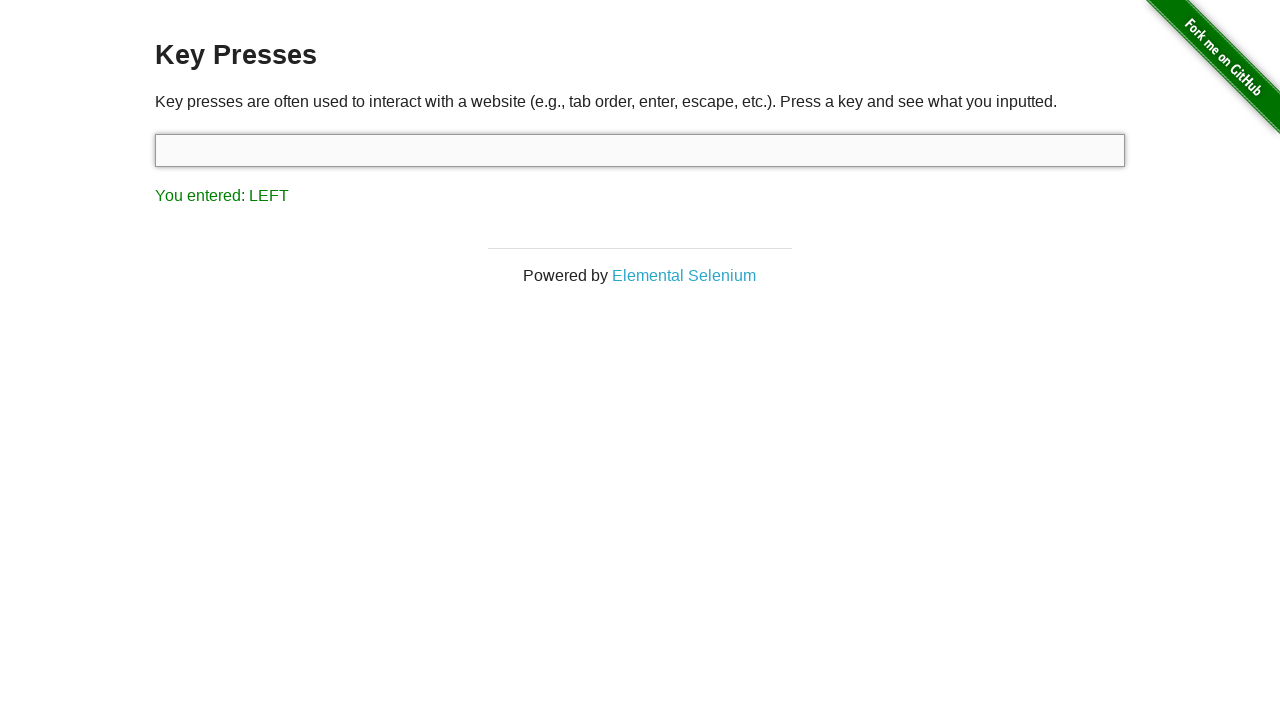

Verified result text displays 'You entered: LEFT'
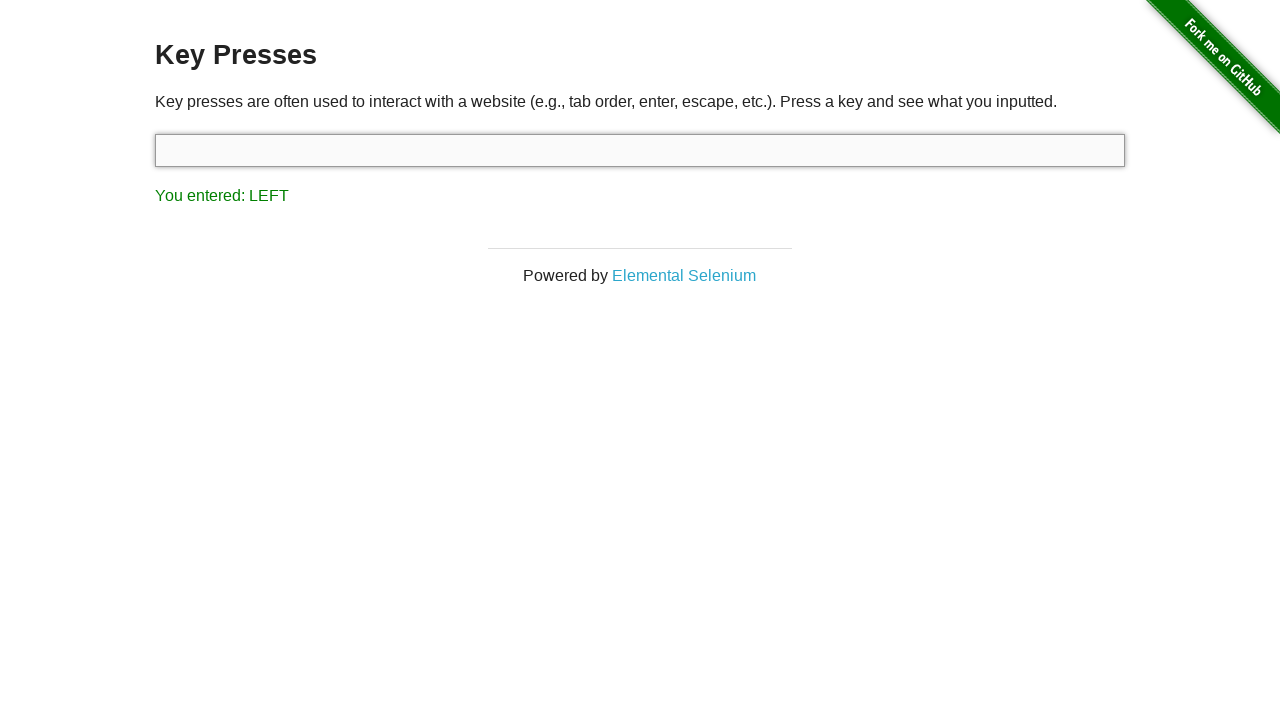

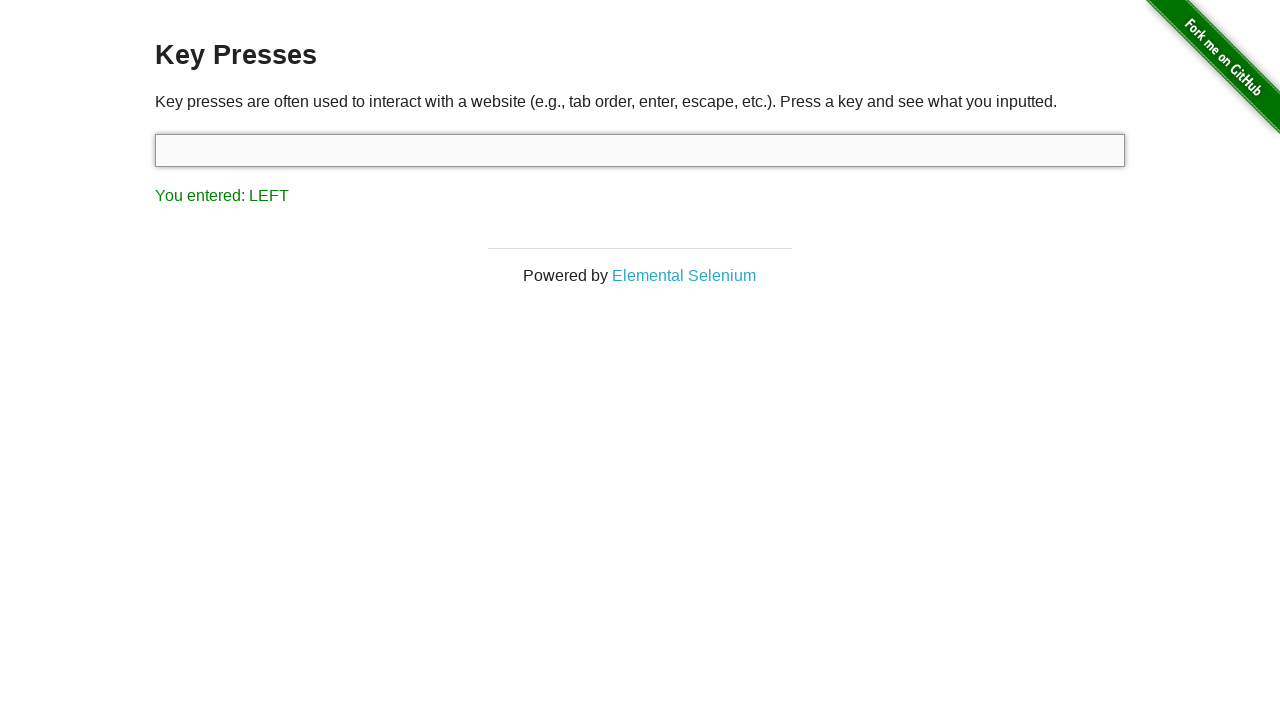